Tests window handling by opening a new tab and switching between windows

Starting URL: https://demoqa.com/browser-windows

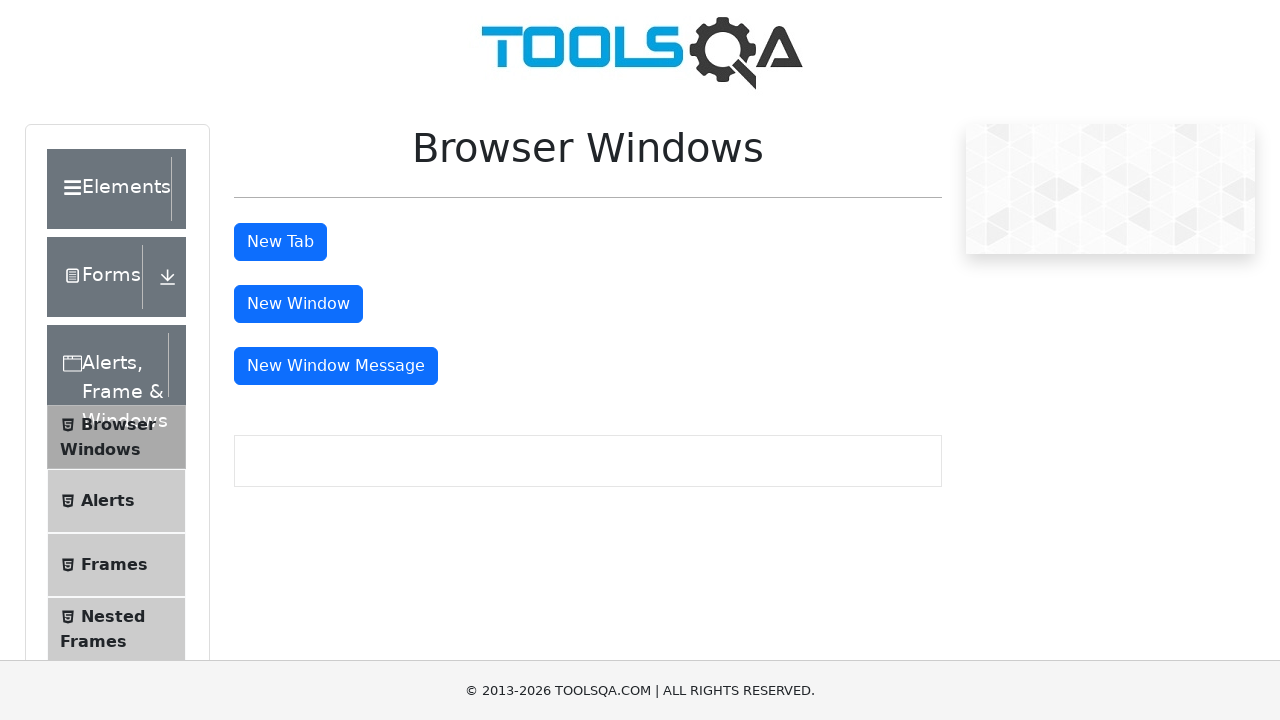

Clicked button to open new tab at (280, 242) on xpath=//button[@id='tabButton']
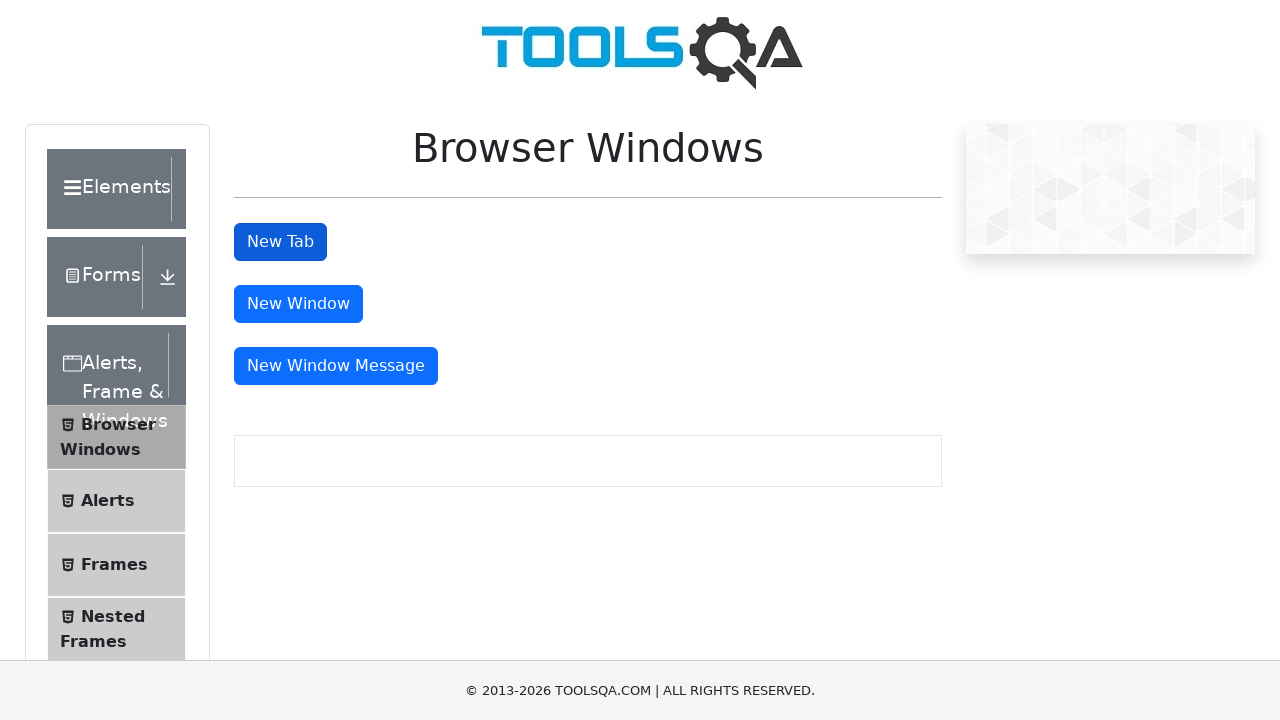

New tab opened and page object obtained
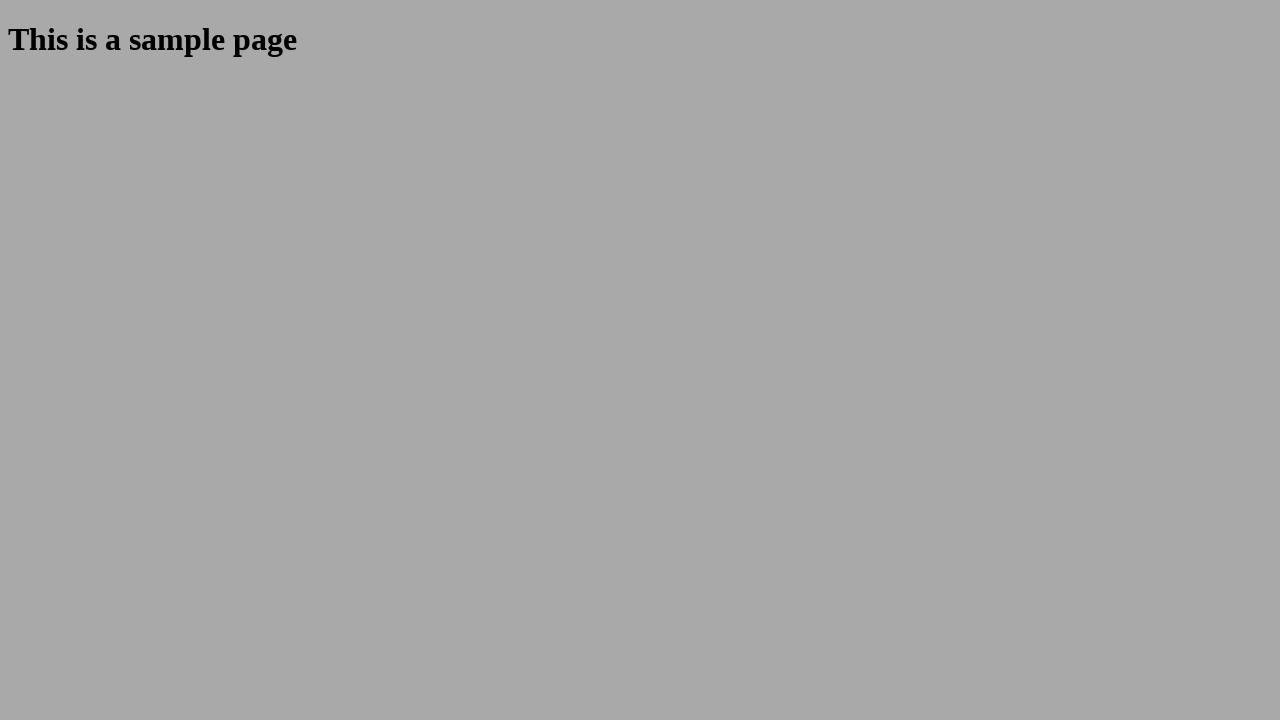

New page finished loading
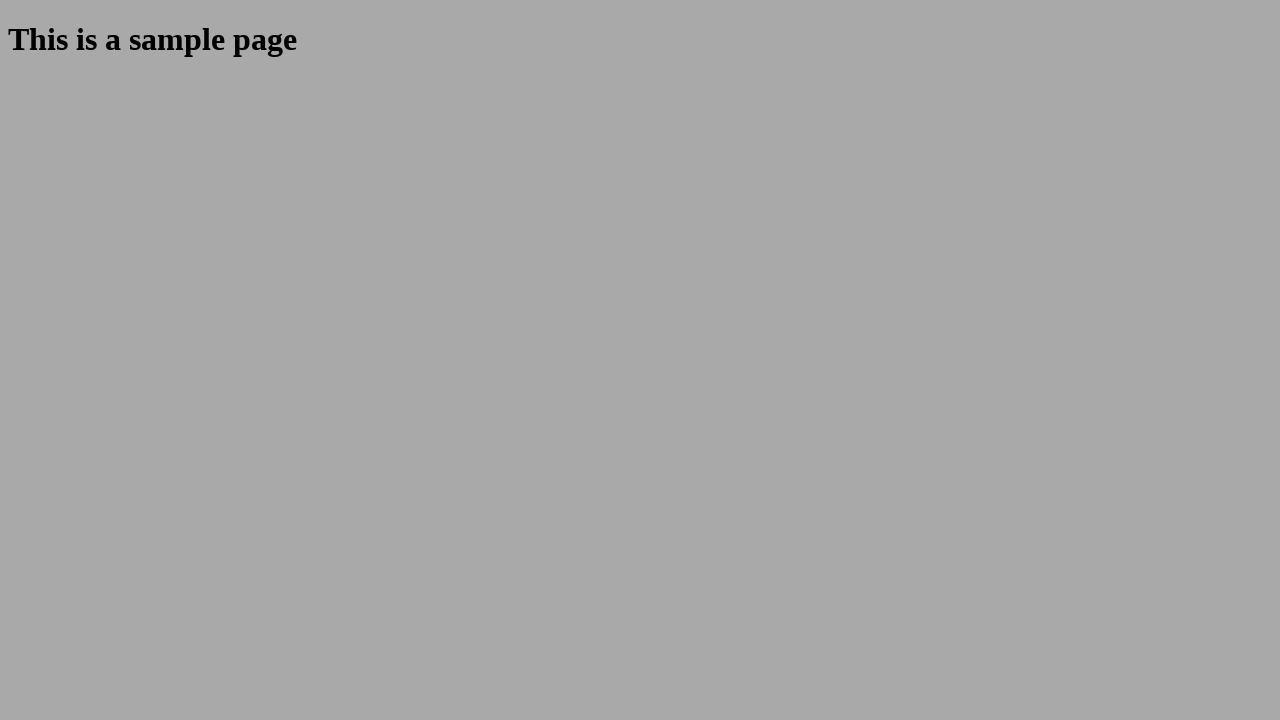

Heading element found in new tab
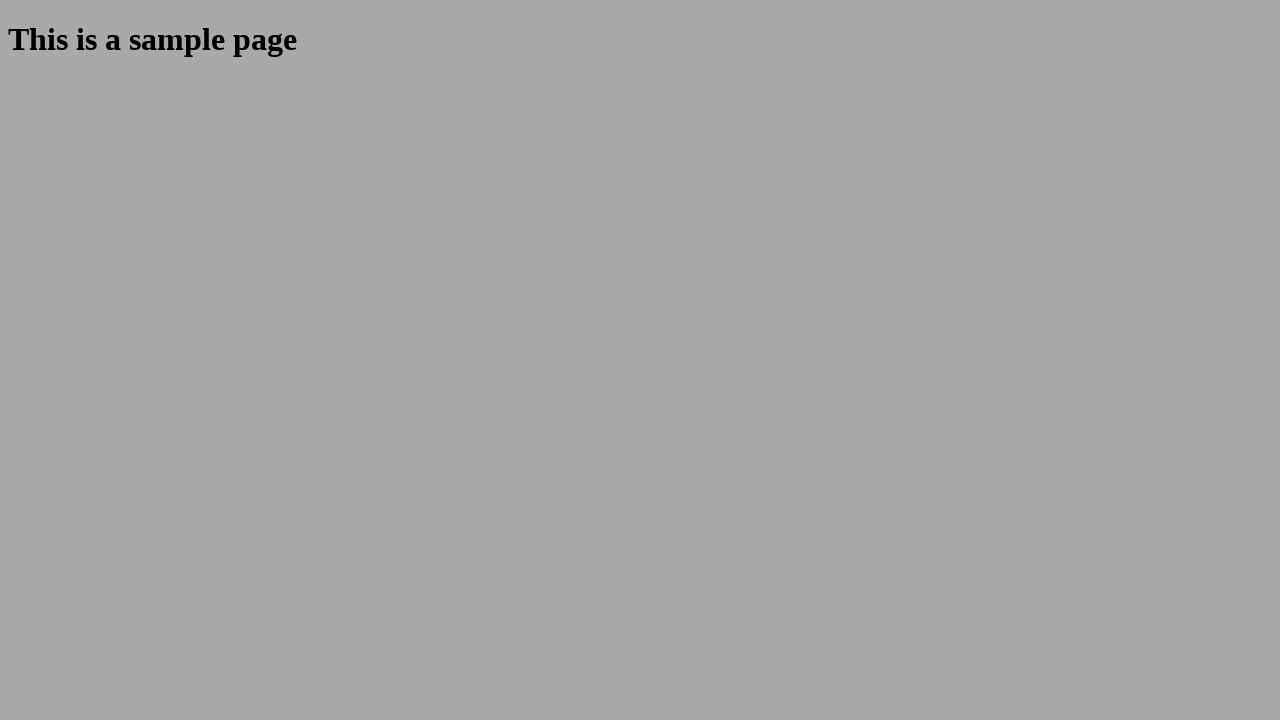

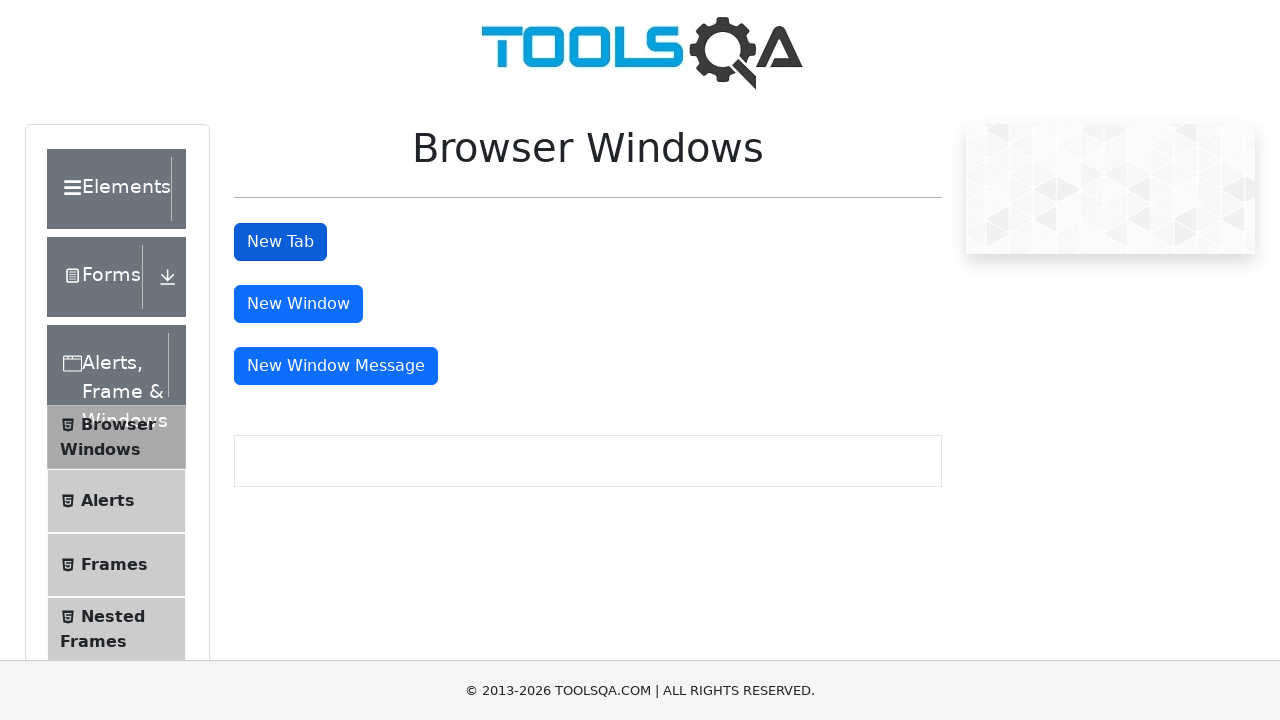